Tests multiple browser windows functionality by clicking a link that opens a new window, switching to the new window, and verifying the page titles before and after the switch.

Starting URL: https://practice.cydeo.com/windows

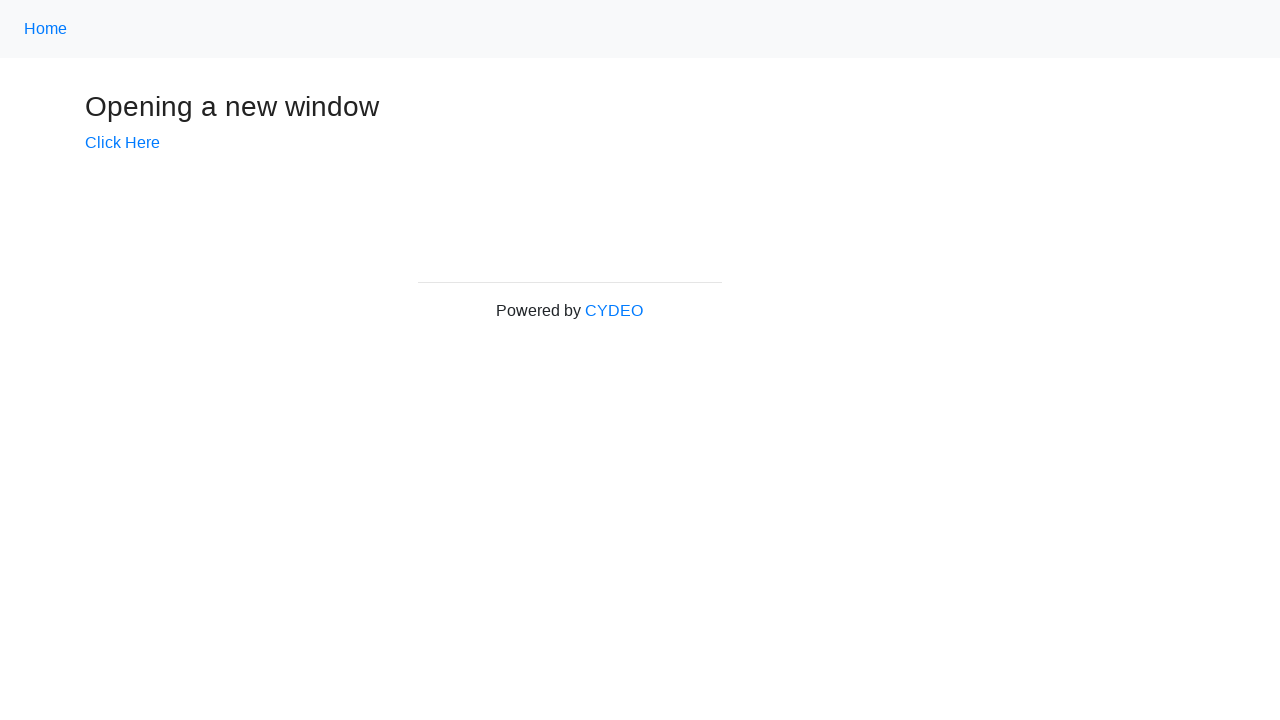

Verified initial page title is 'Windows'
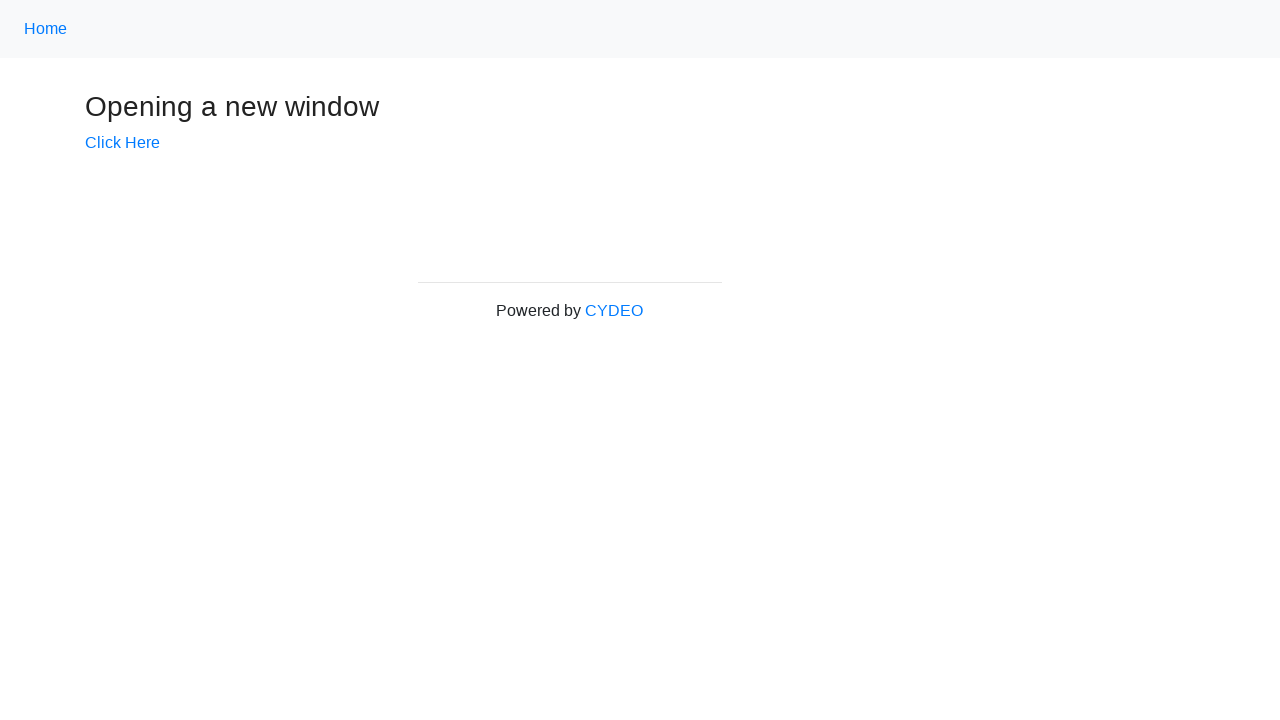

Stored main page reference
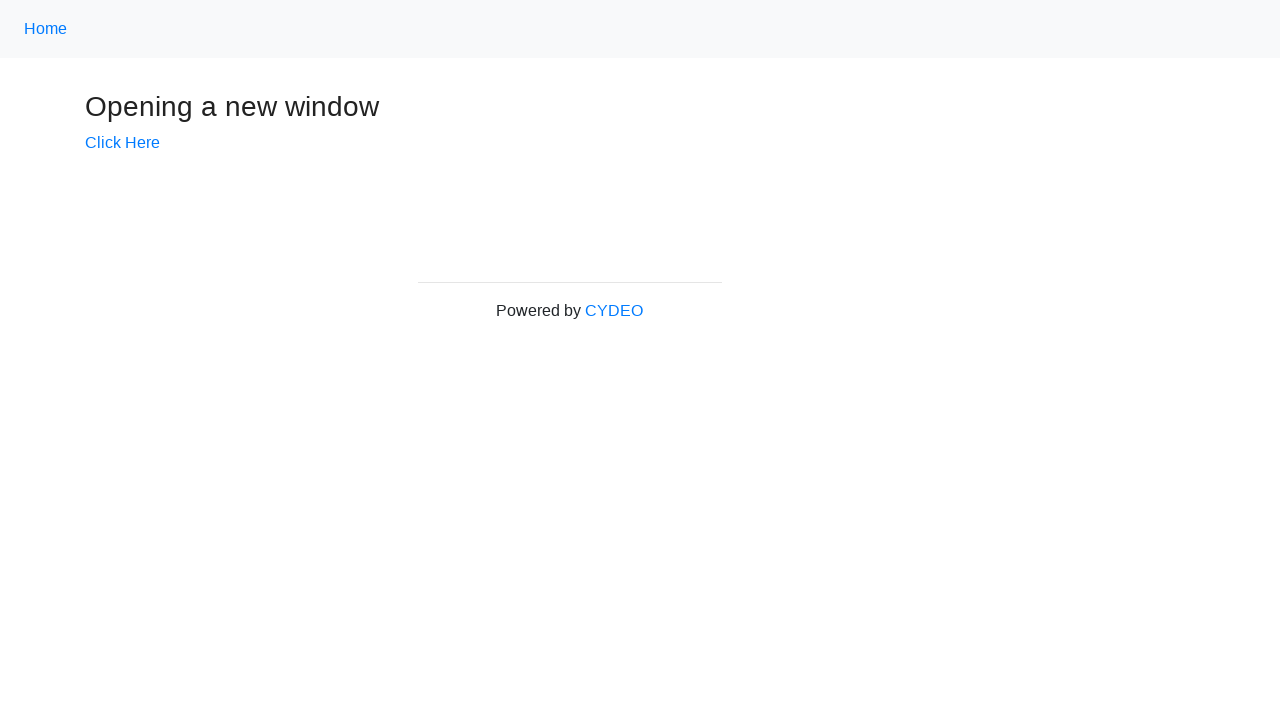

Clicked 'Click Here' link to open new window at (122, 143) on text=Click Here
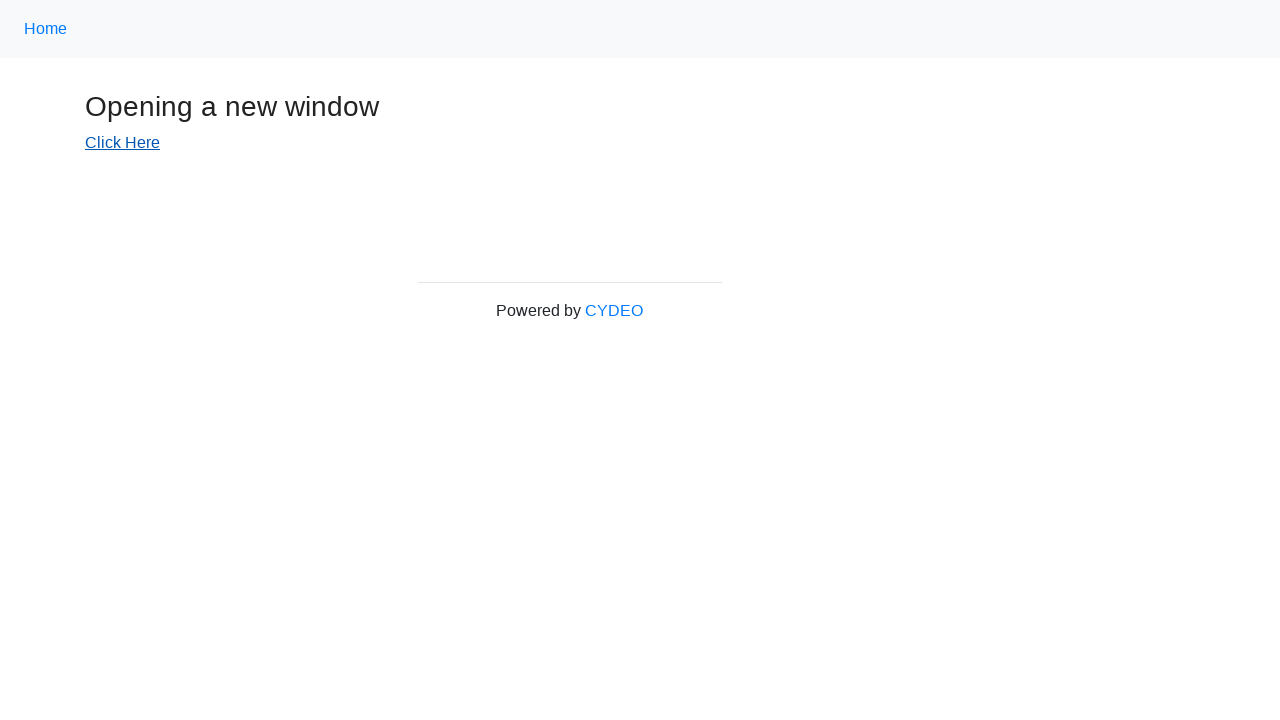

Captured new window/page reference
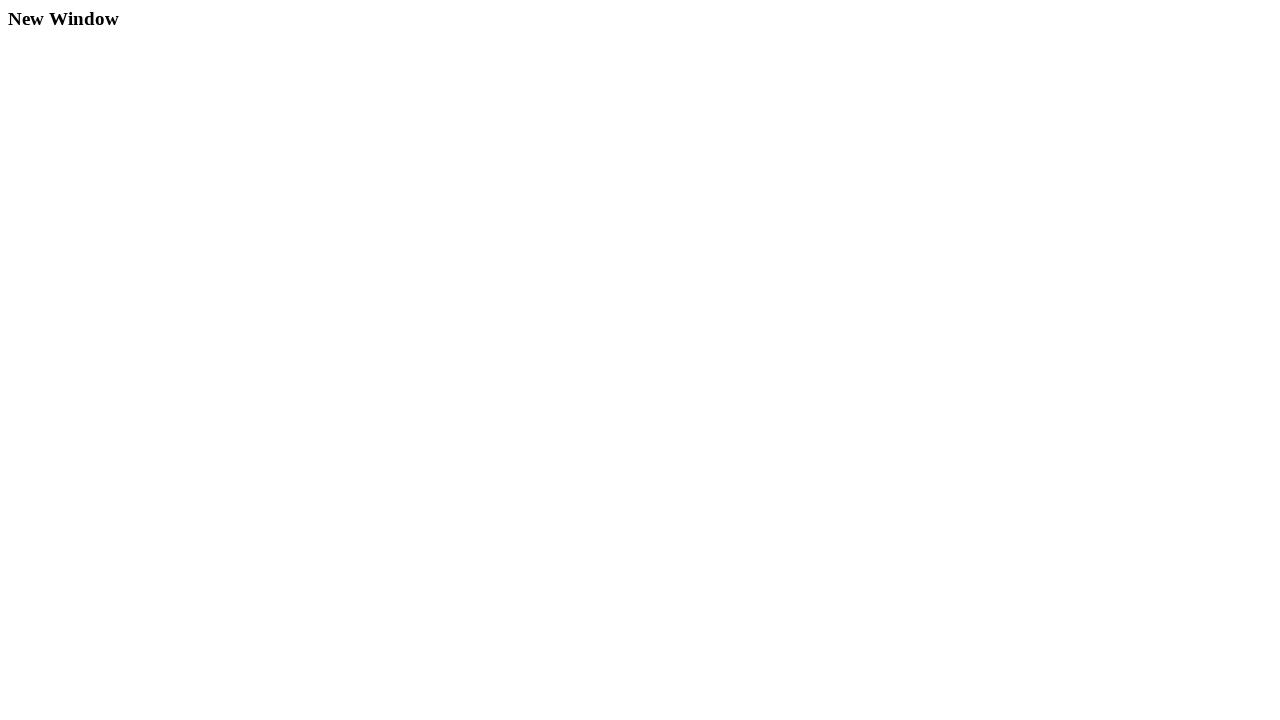

New page finished loading
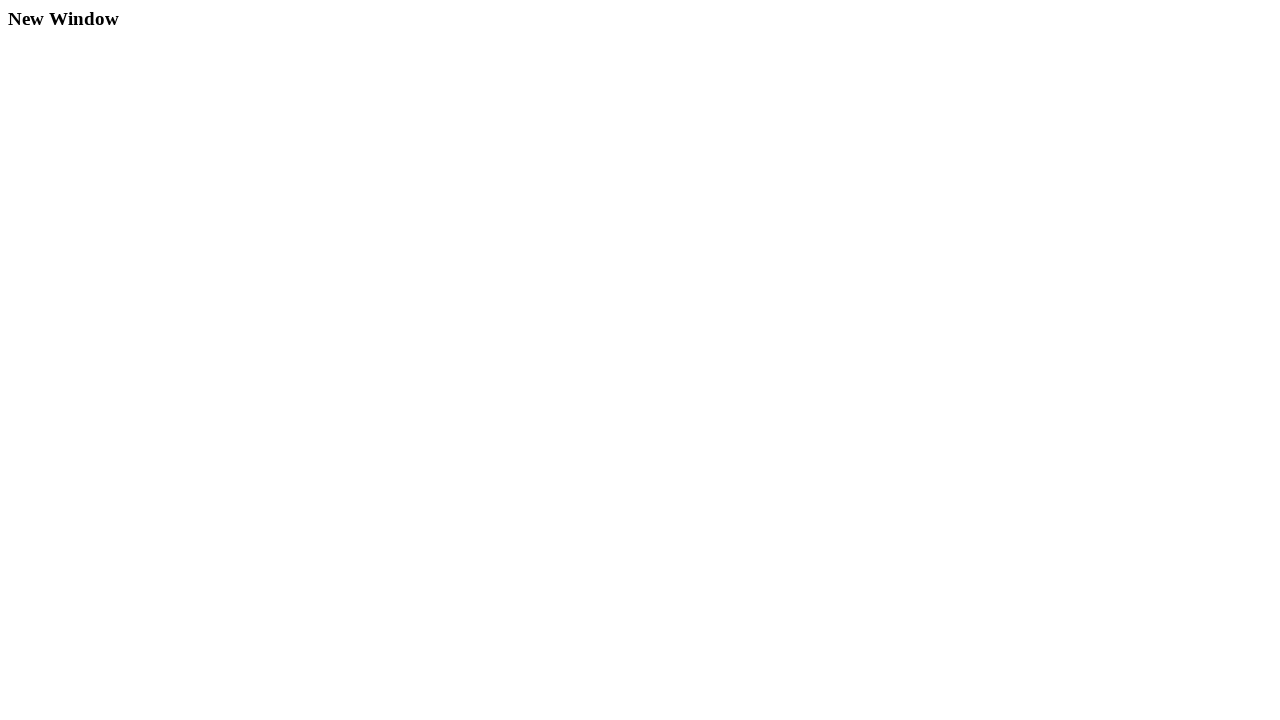

Verified new window title is 'New Window'
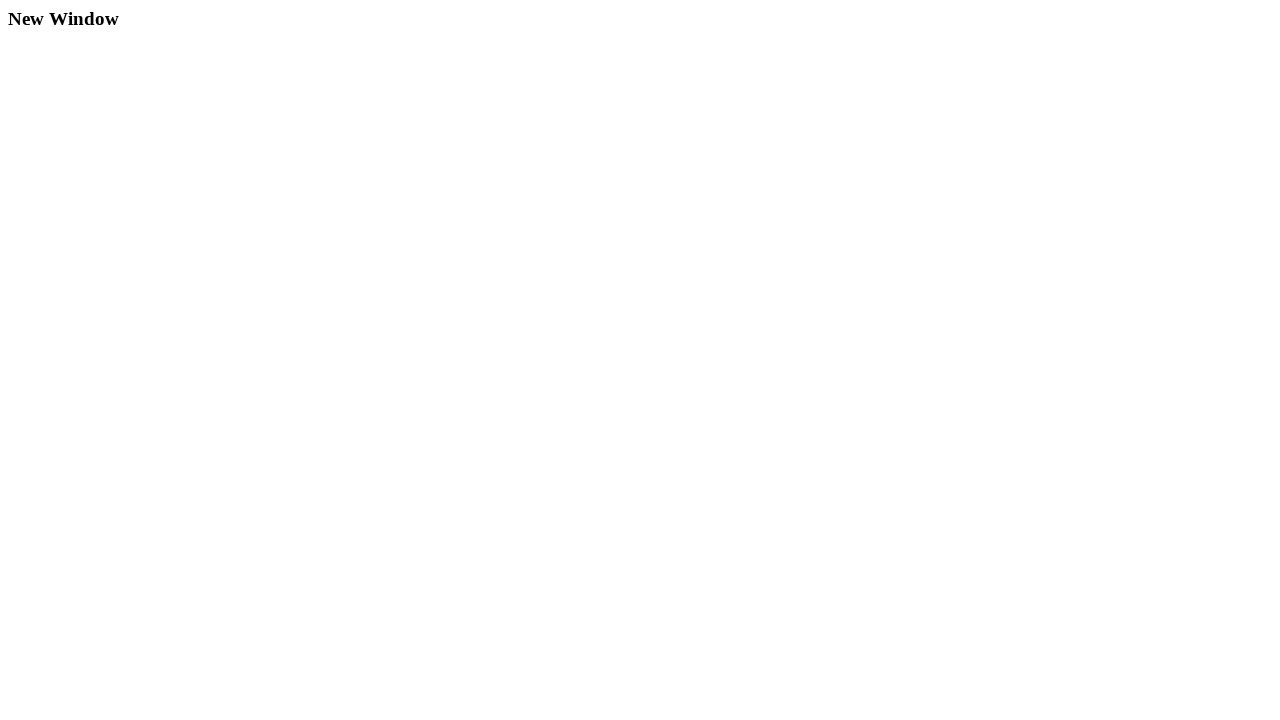

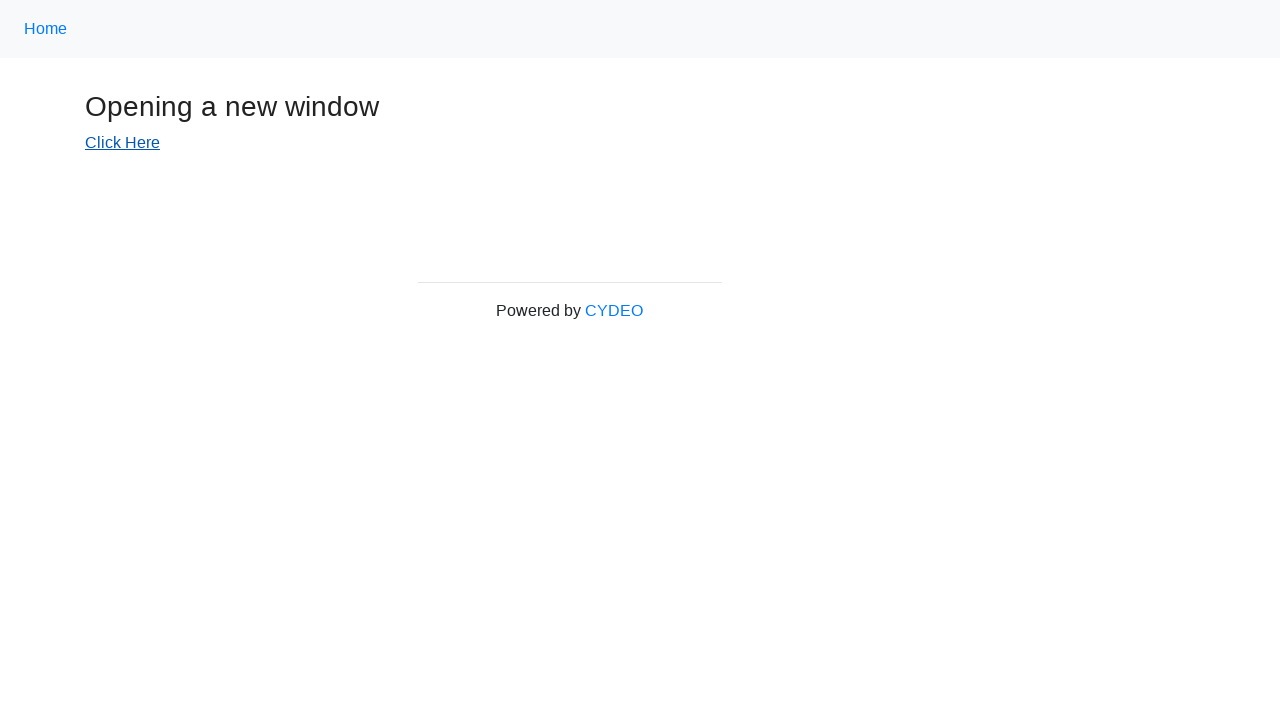